Tests scrolling to form elements and filling in name and date fields on a scroll demonstration page

Starting URL: https://formy-project.herokuapp.com/scroll

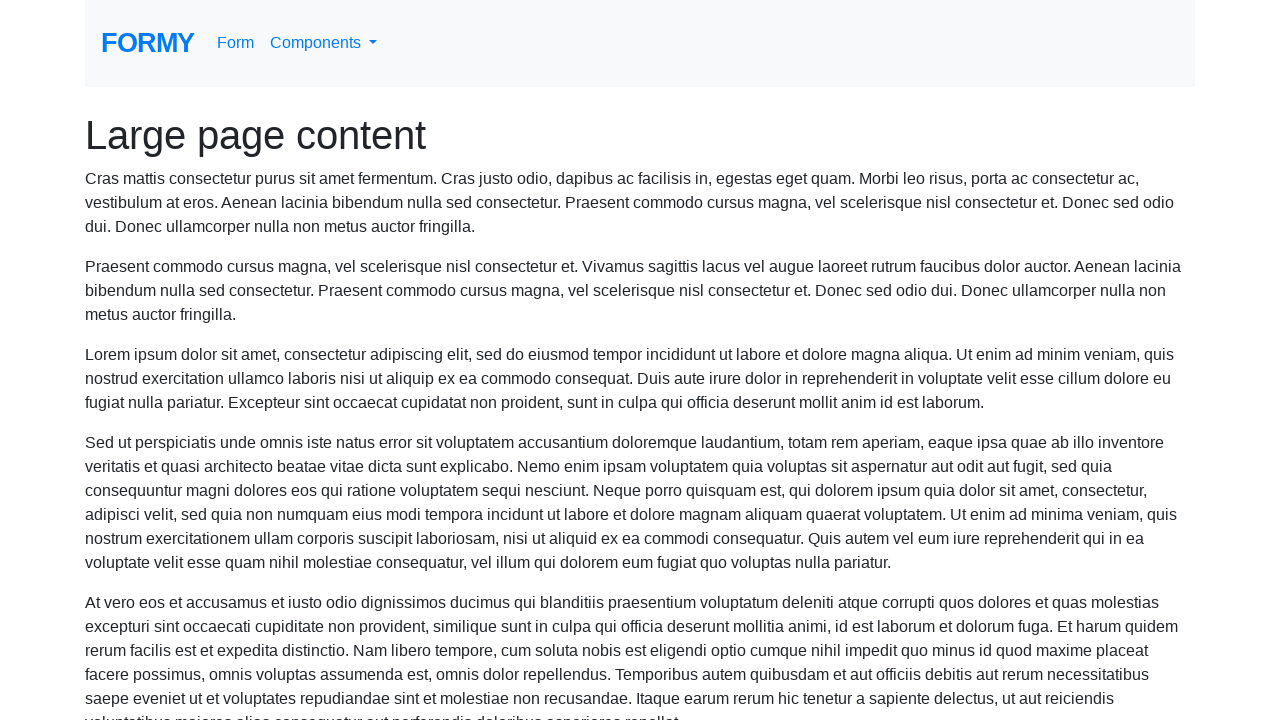

Scrolled name field into view
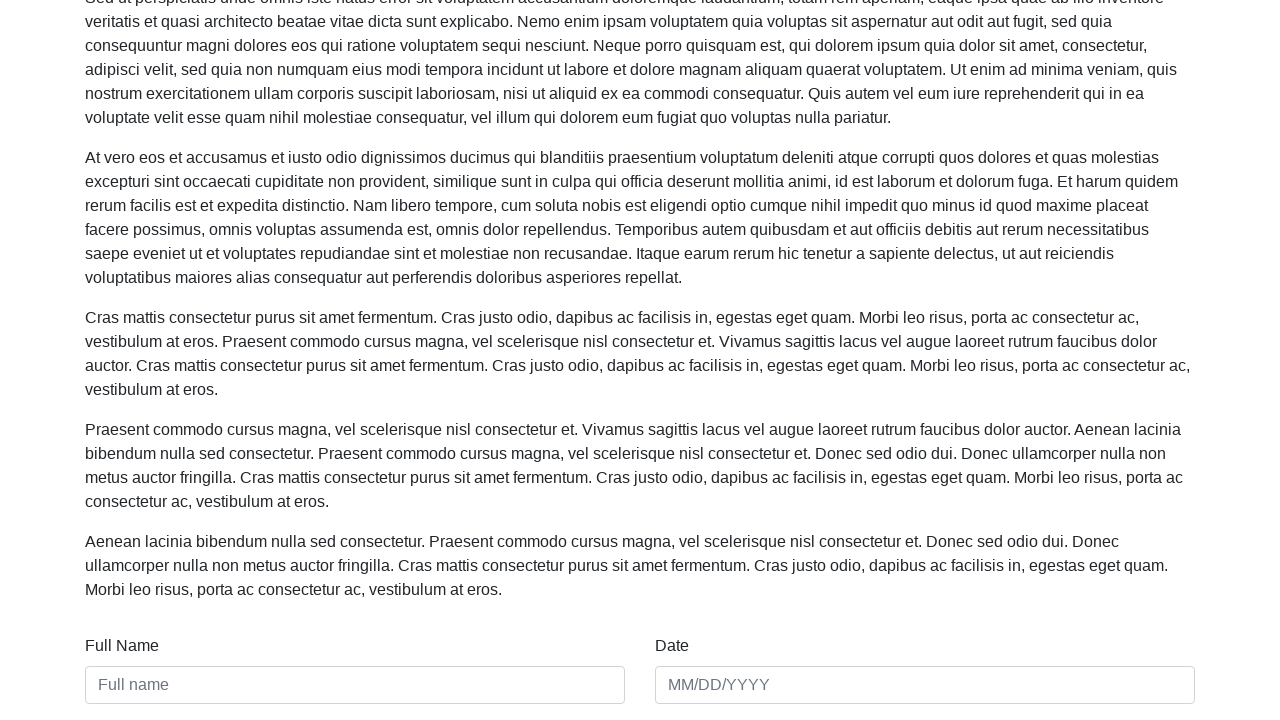

Filled name field with 'Maria Thompson' on #name
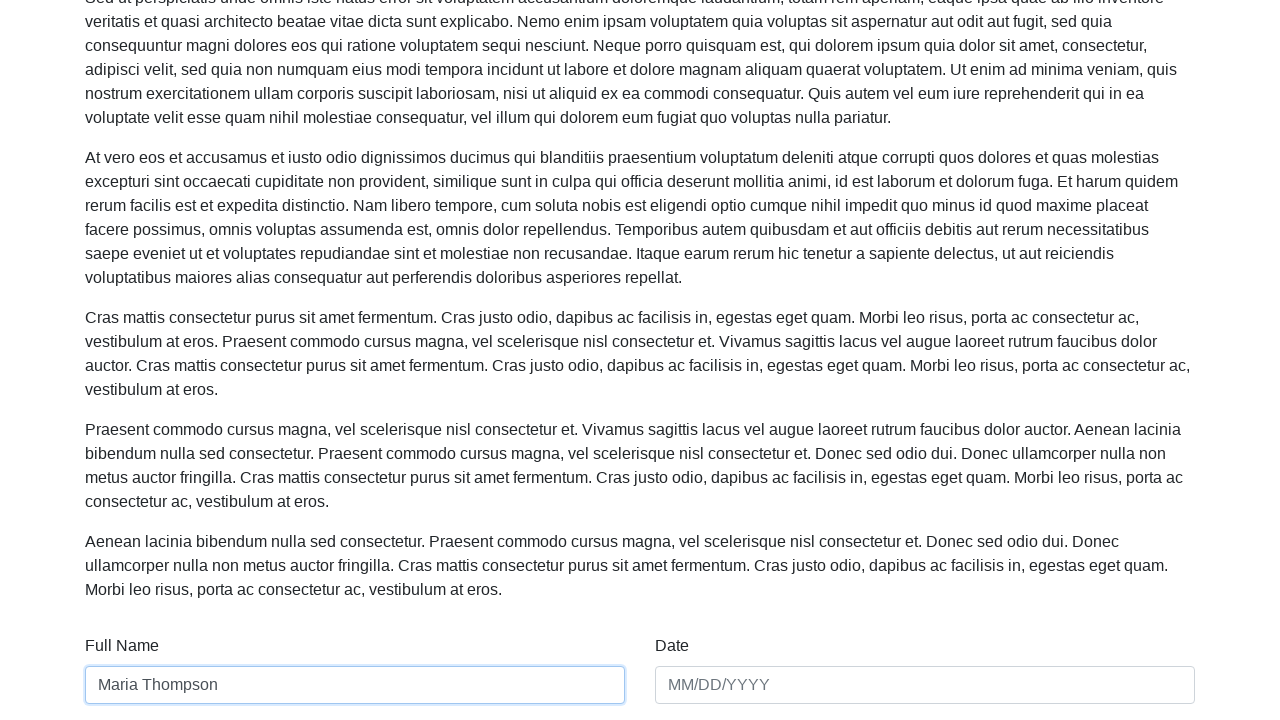

Filled date field with '03/15/2024' on #date
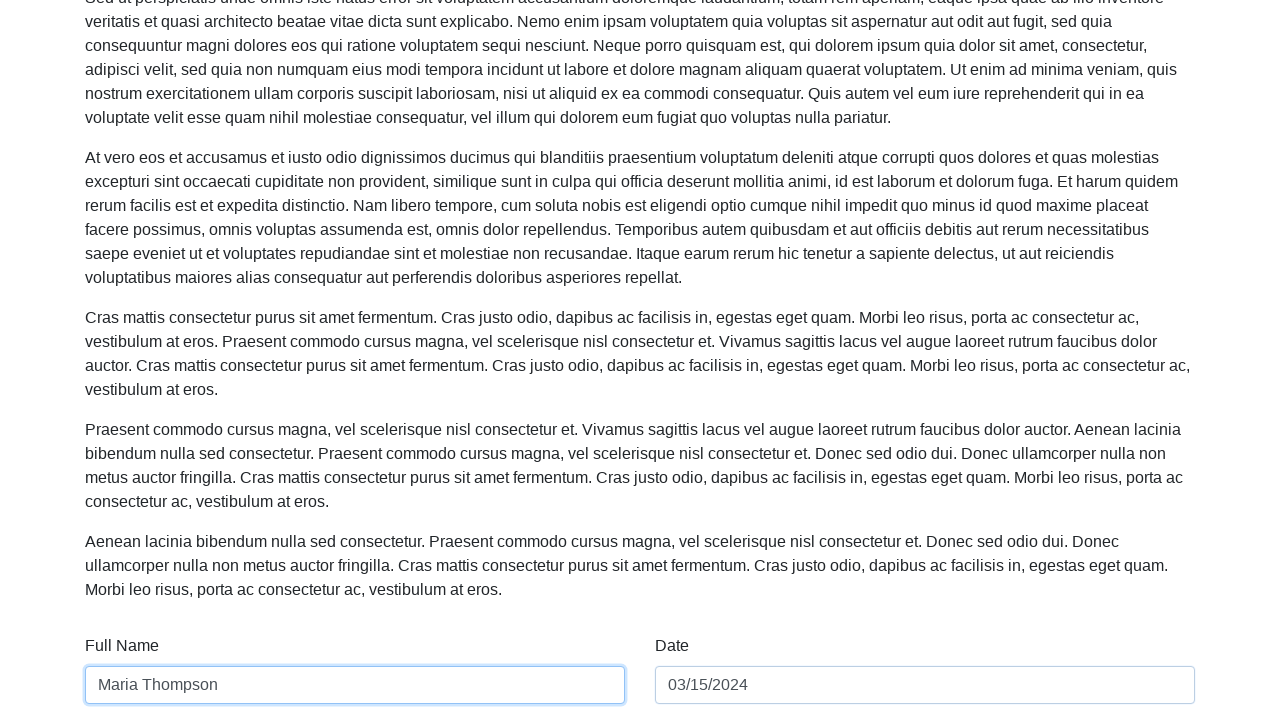

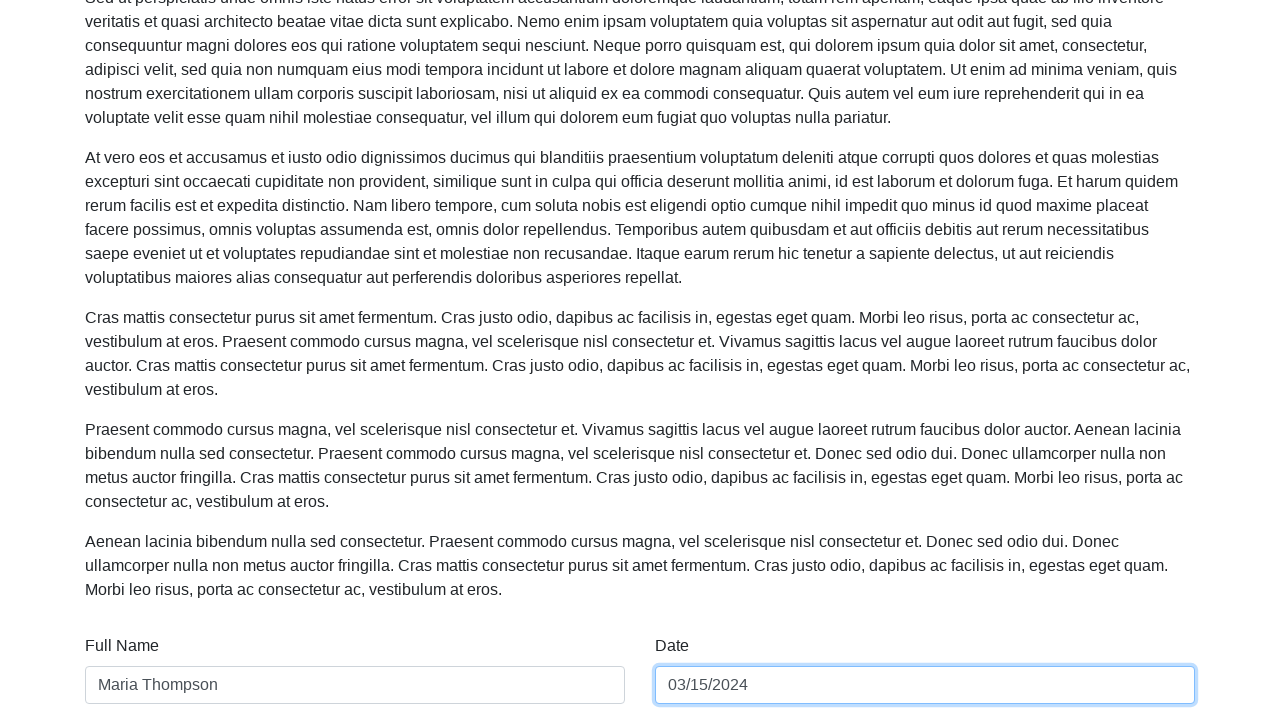